Tests various checkbox interactions including basic checkboxes, notification checkboxes, tri-state checkboxes, toggle switches, and multi-select options on a checkbox demo page

Starting URL: https://leafground.com/checkbox.xhtml

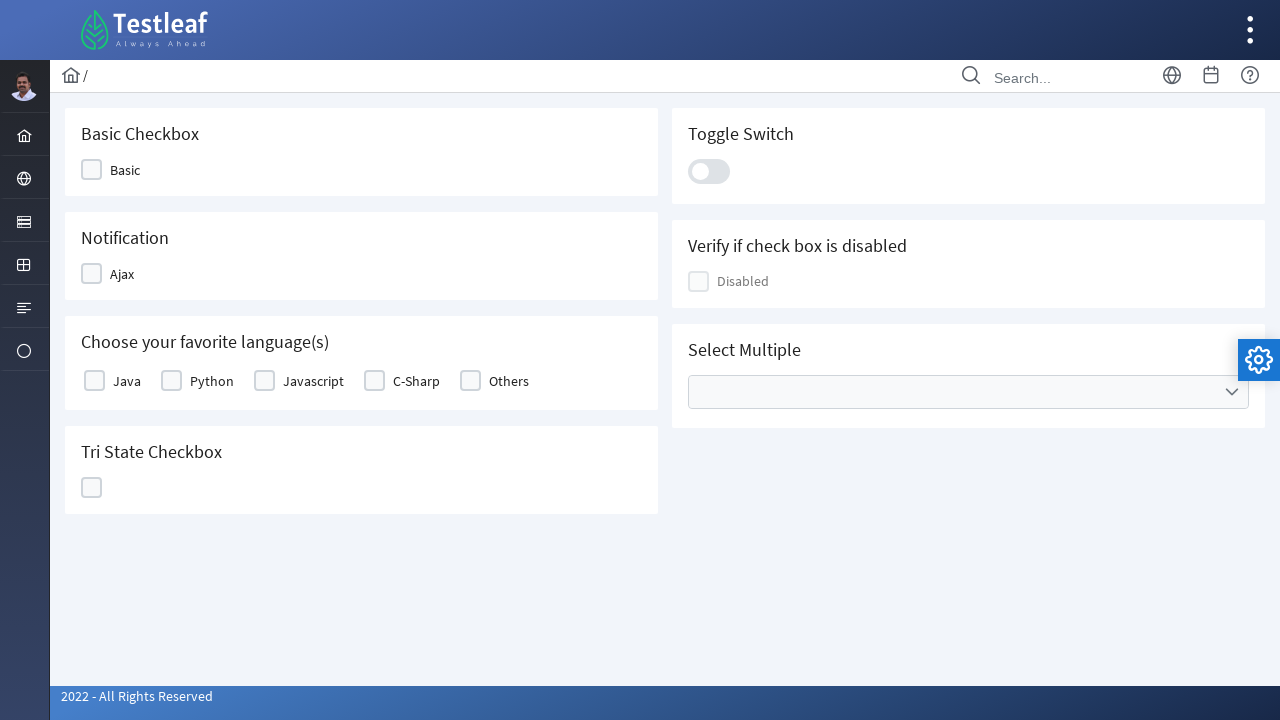

Clicked on the Basic checkbox at (125, 170) on xpath=//span[contains(text(),'Basic')]
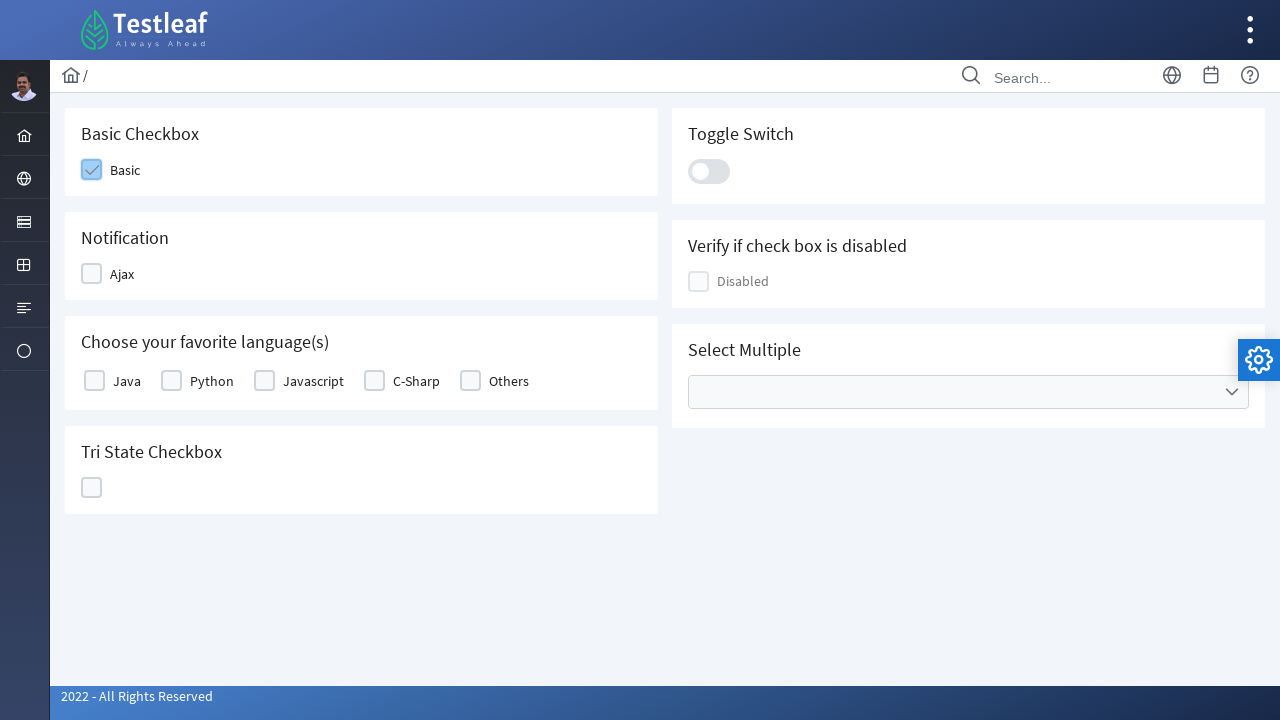

Clicked on the Notification/Ajax checkbox at (122, 274) on xpath=//span[contains(text(),'Ajax')]
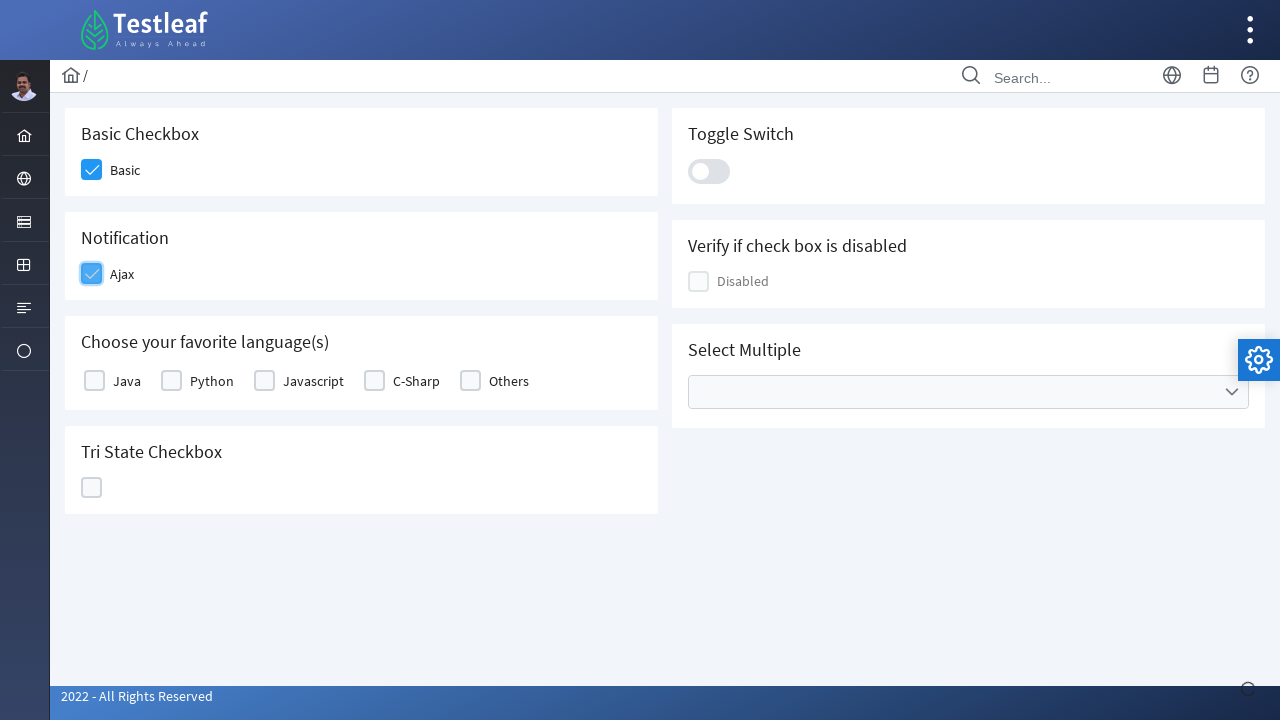

Verified notification 'Checked' message is displayed
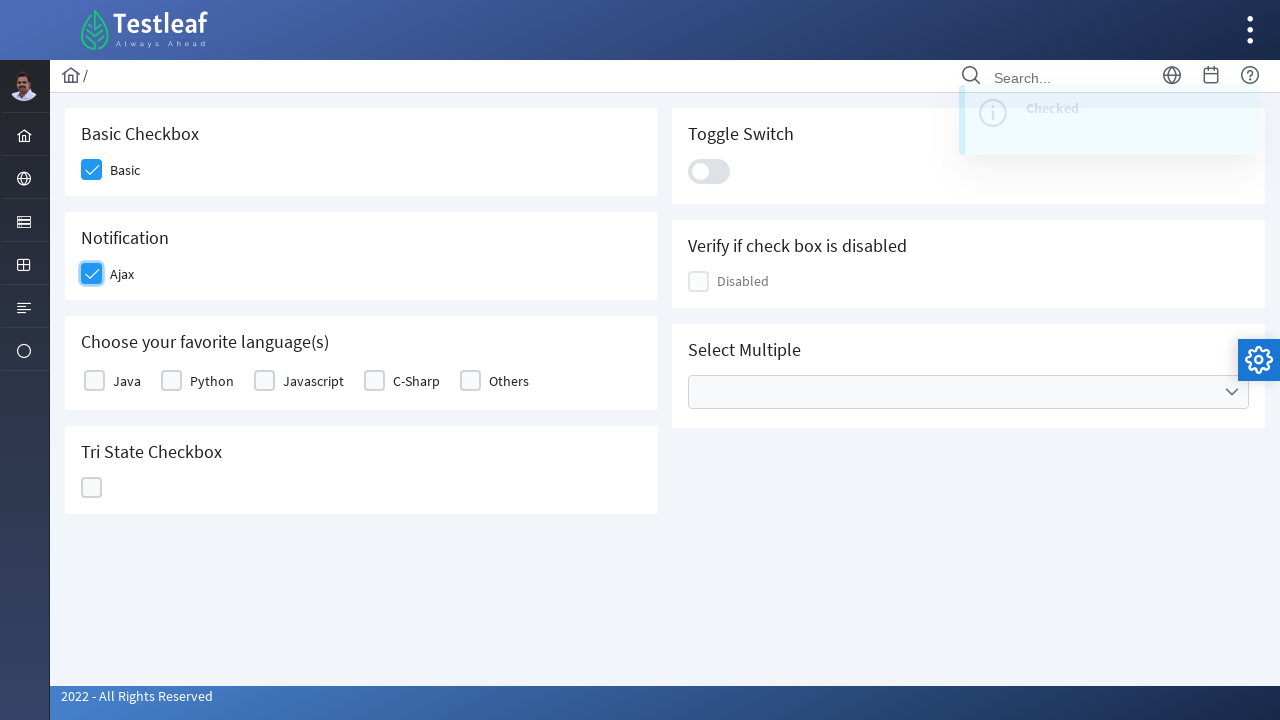

Selected Python as favorite language at (212, 381) on xpath=//label[contains(text(),'Python')]
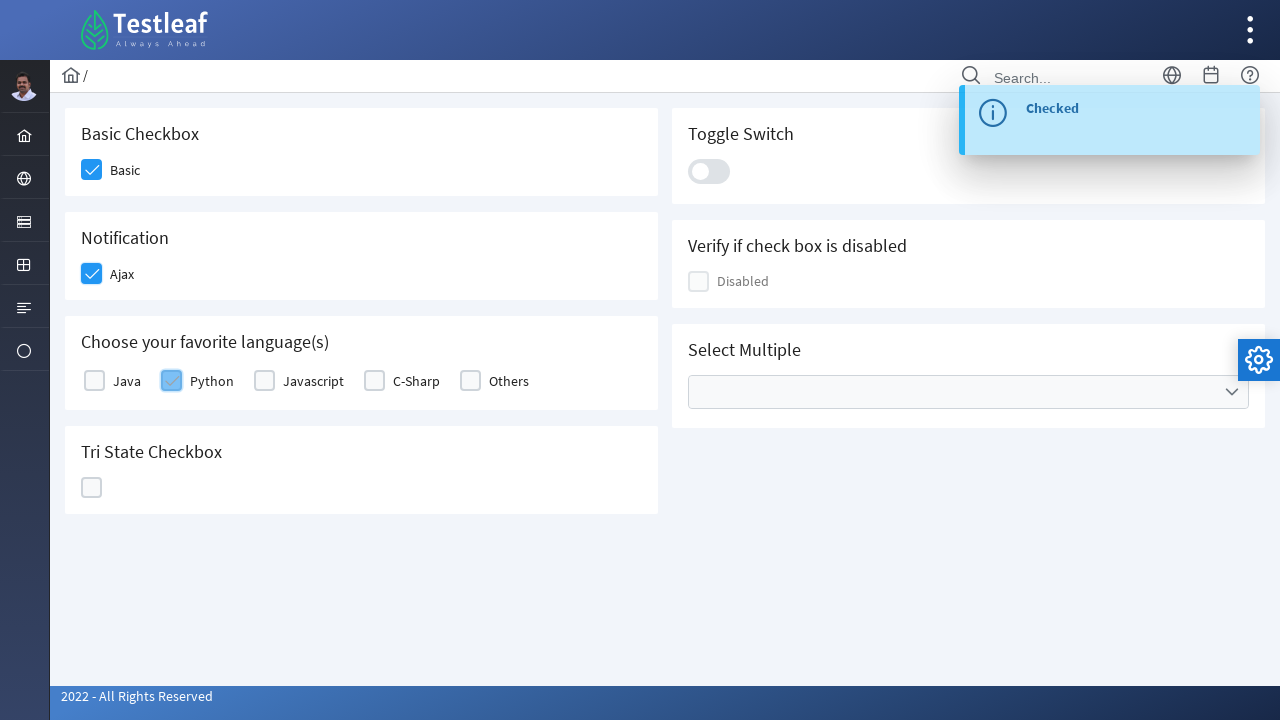

Clicked on the Tri-State checkbox at (92, 488) on xpath=//div[contains(@id,'ajaxTriState')]
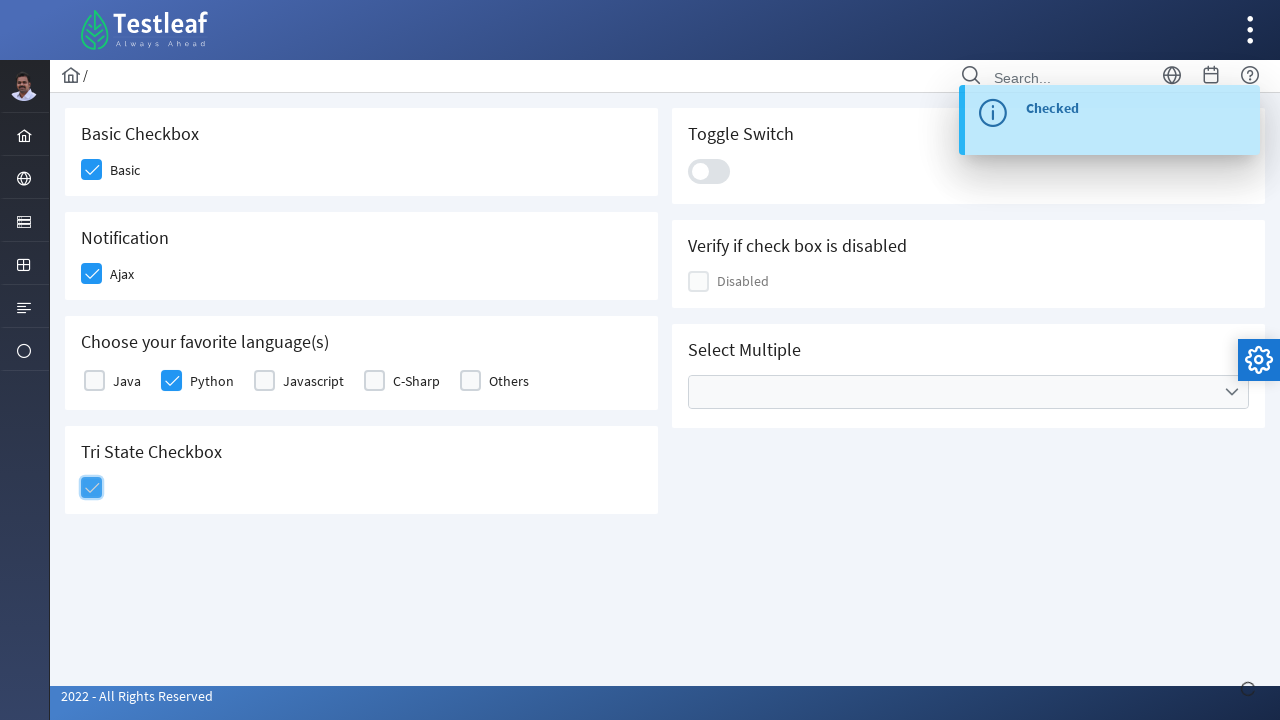

Verified tri-state option shows count '1'
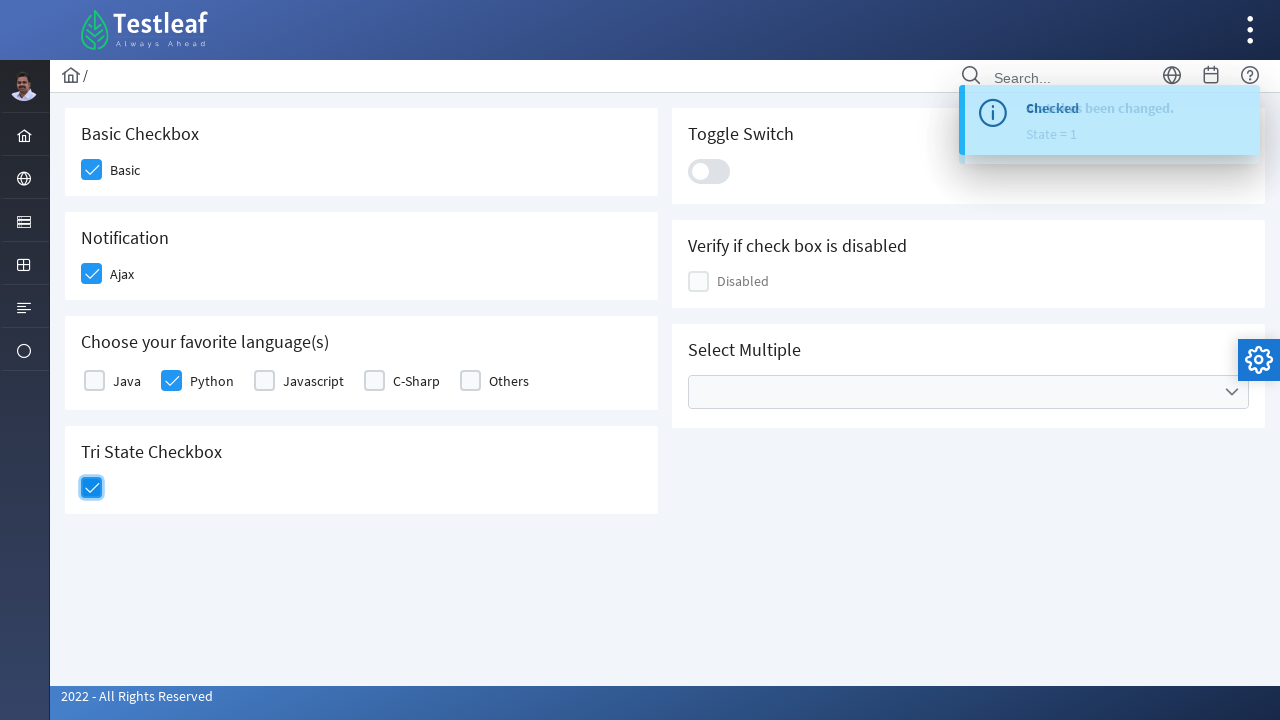

Clicked on the Toggle Switch at (709, 171) on xpath=//div[@class='ui-toggleswitch-slider']
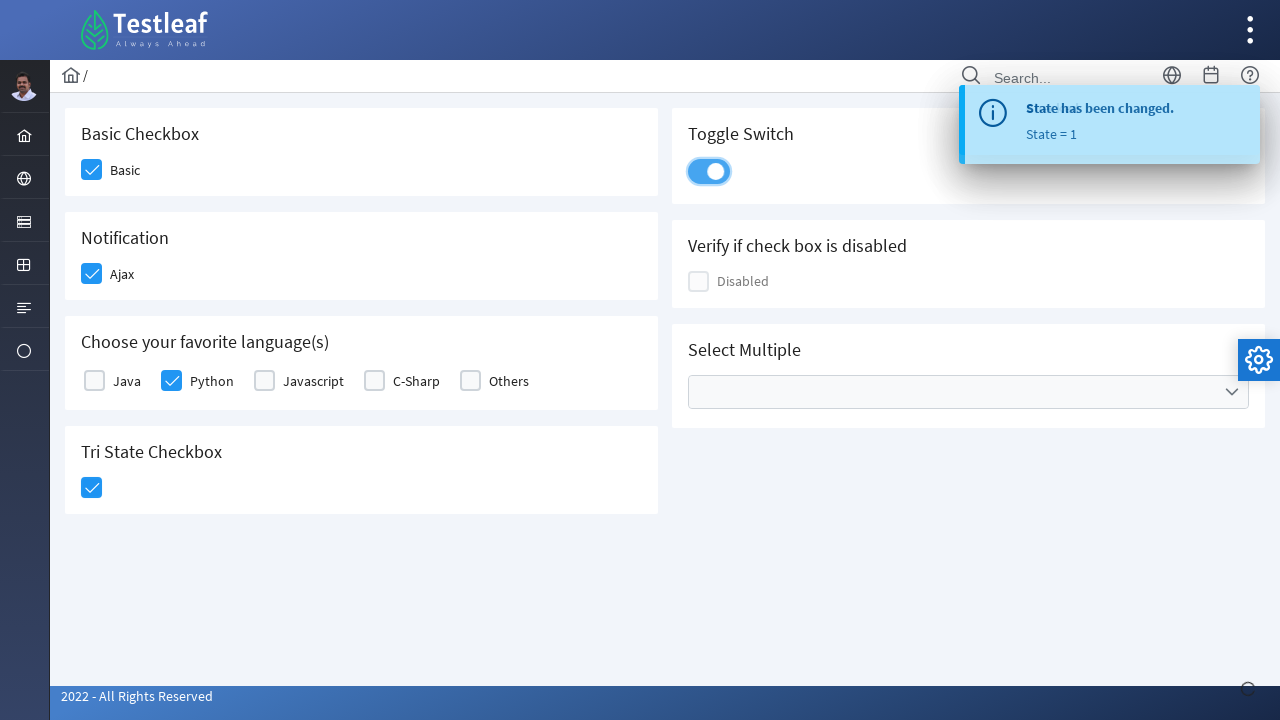

Verified toggle switch confirmation message
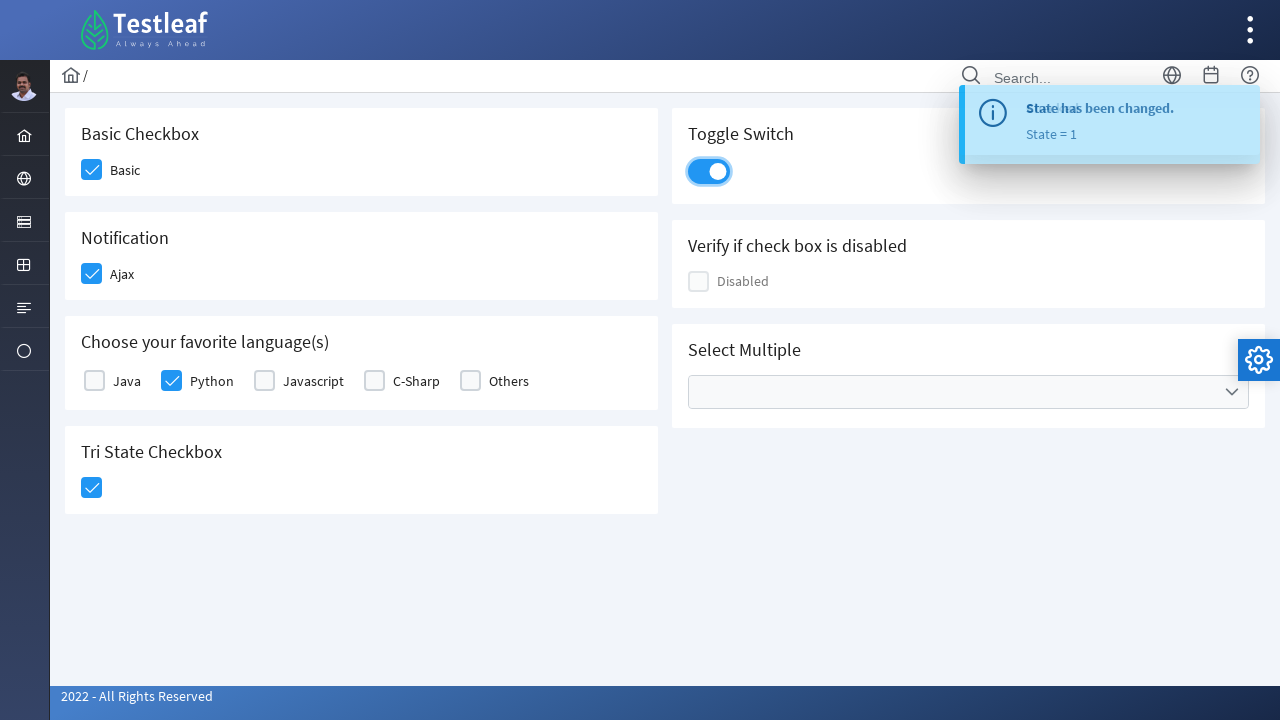

Checked if checkbox is disabled
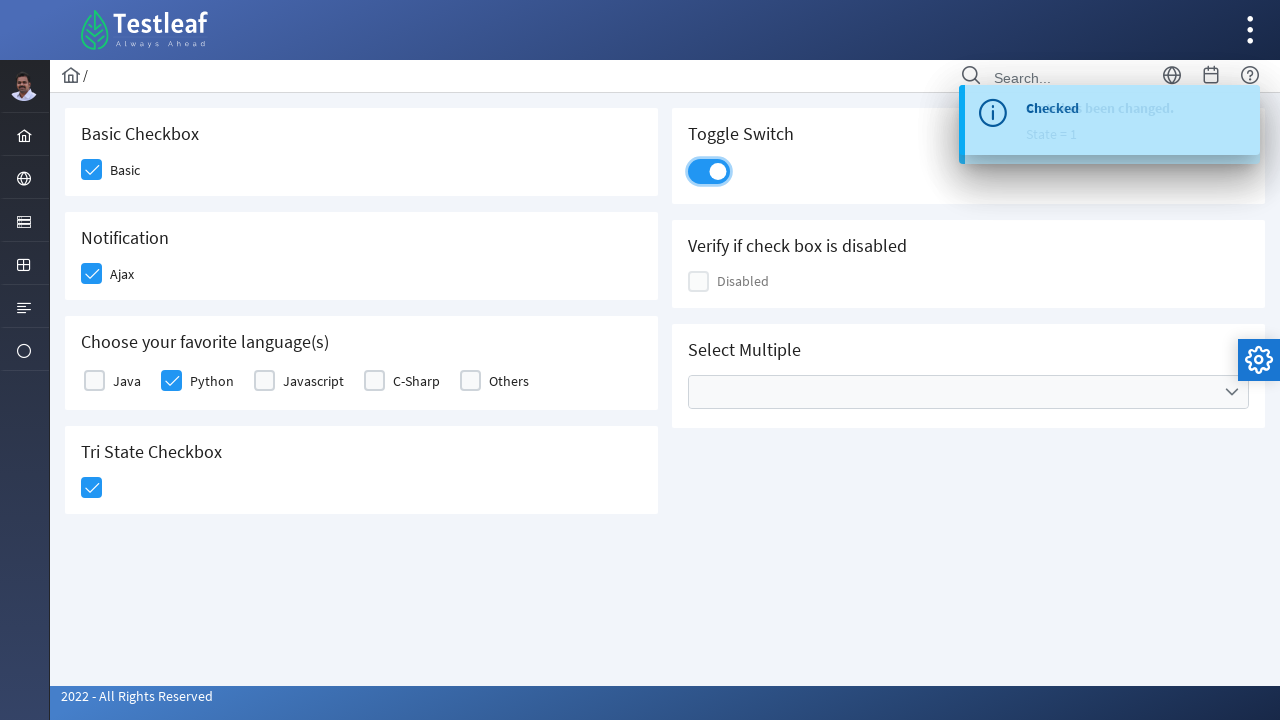

Clicked on Cities dropdown at (968, 392) on xpath=//ul[@data-label='Cities']
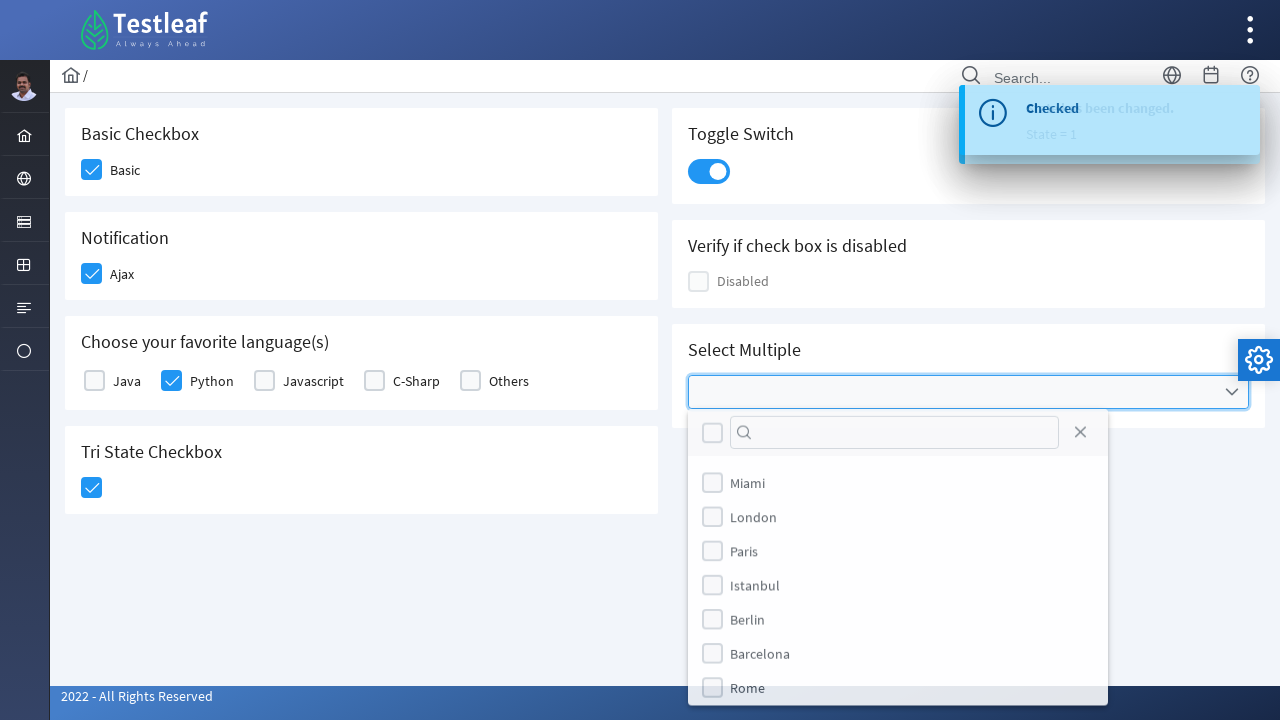

Waited for Cities dropdown to open
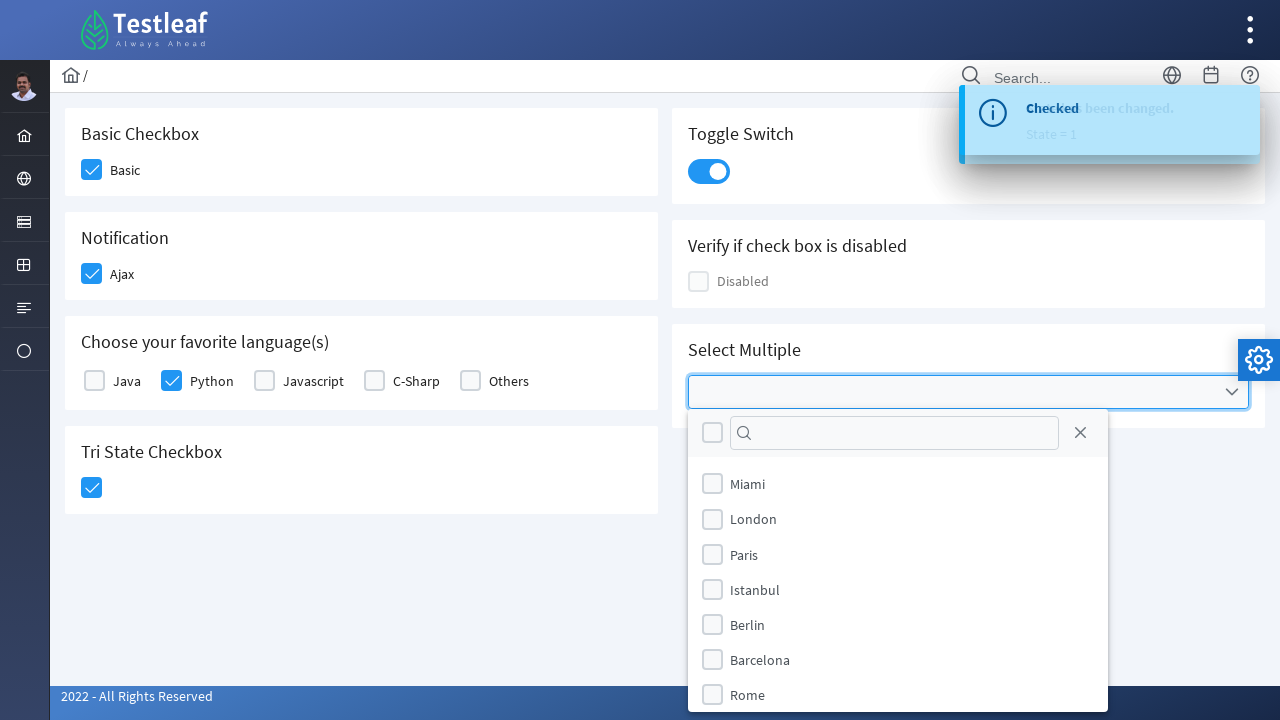

Selected first city option from dropdown at (712, 484) on xpath=(//div[contains(@class, 'ui-selectcheckboxmenu-panel ui-widget ui-widget-c
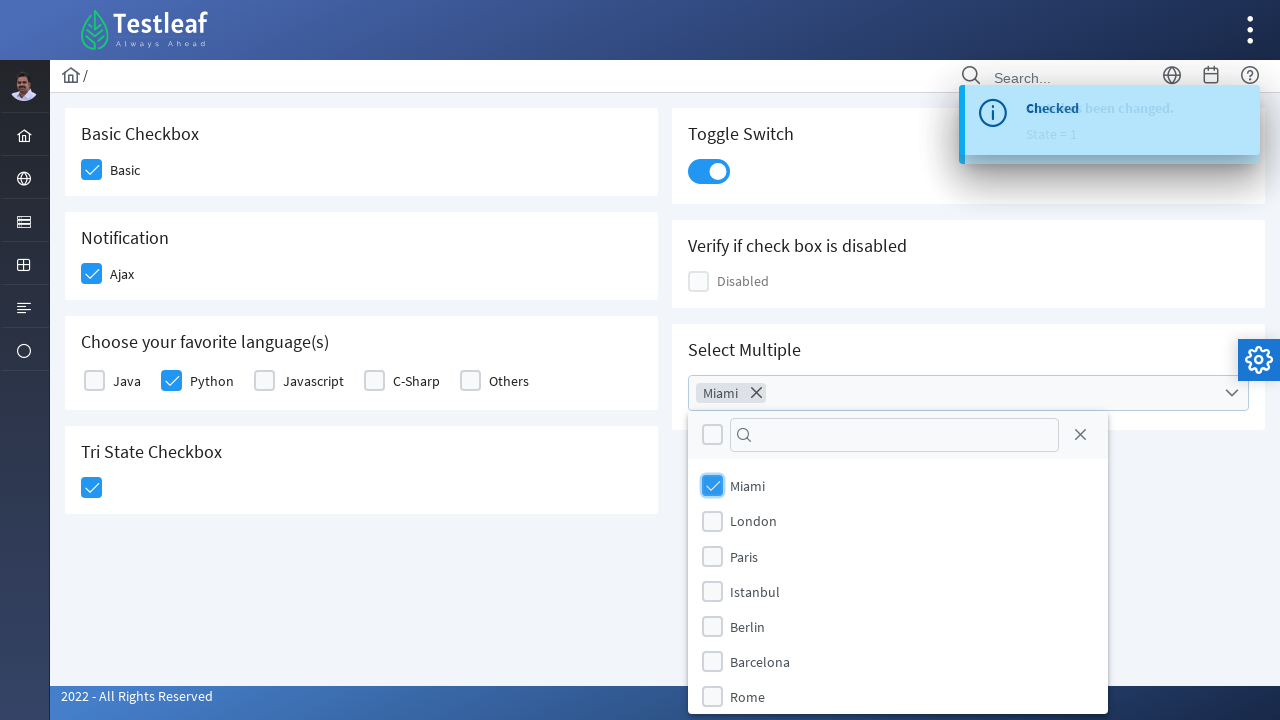

Waited before selecting second city option
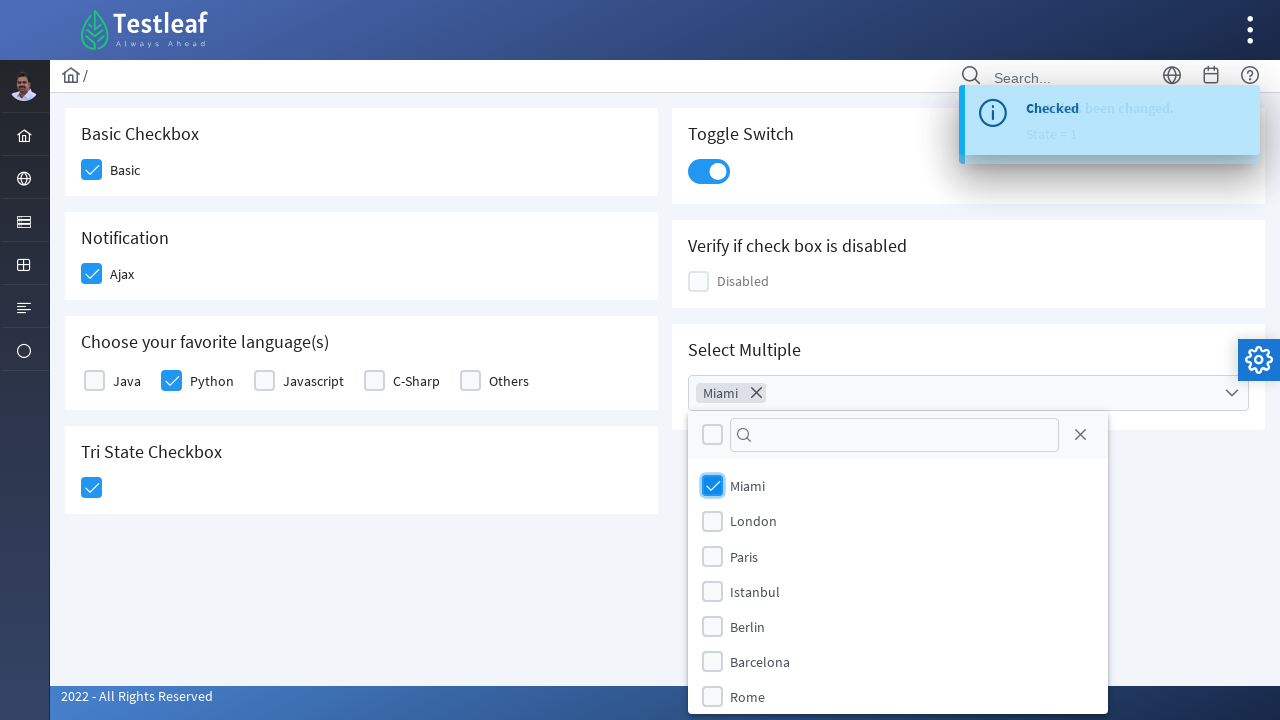

Selected second city option from dropdown at (712, 521) on xpath=((//div[contains(@class, 'ui-selectcheckboxmenu-panel ui-widget ui-widget-
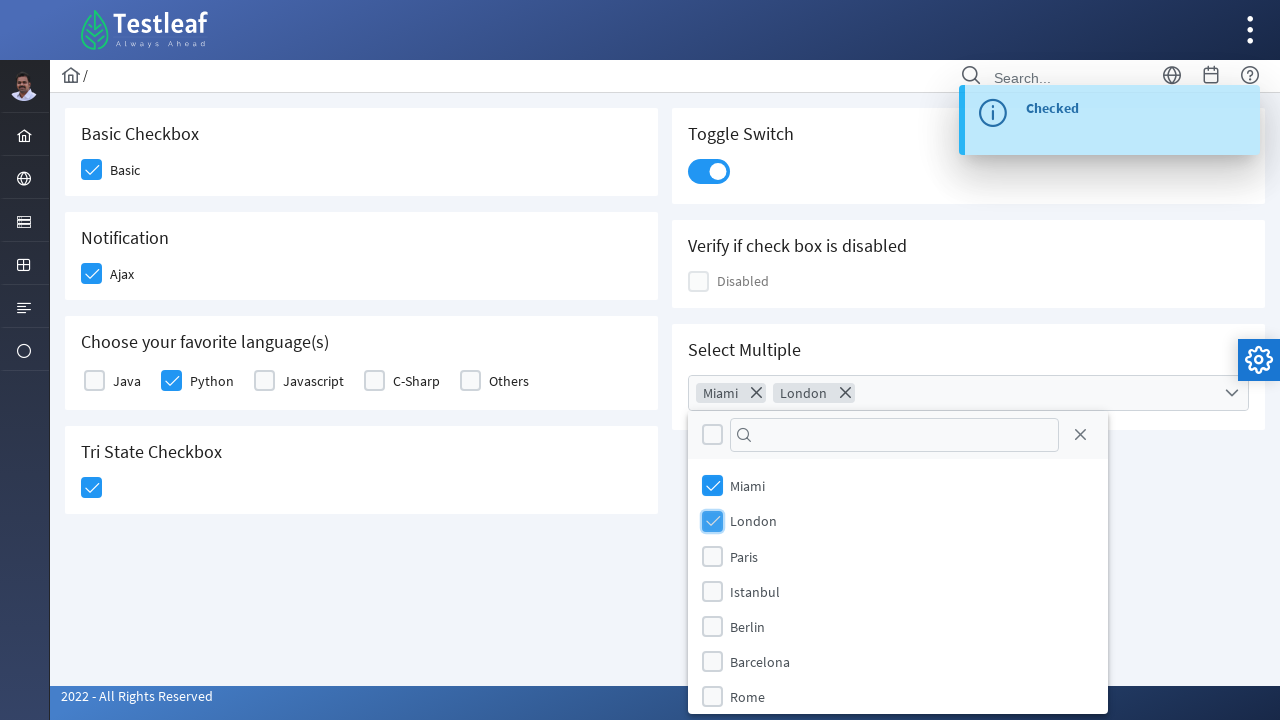

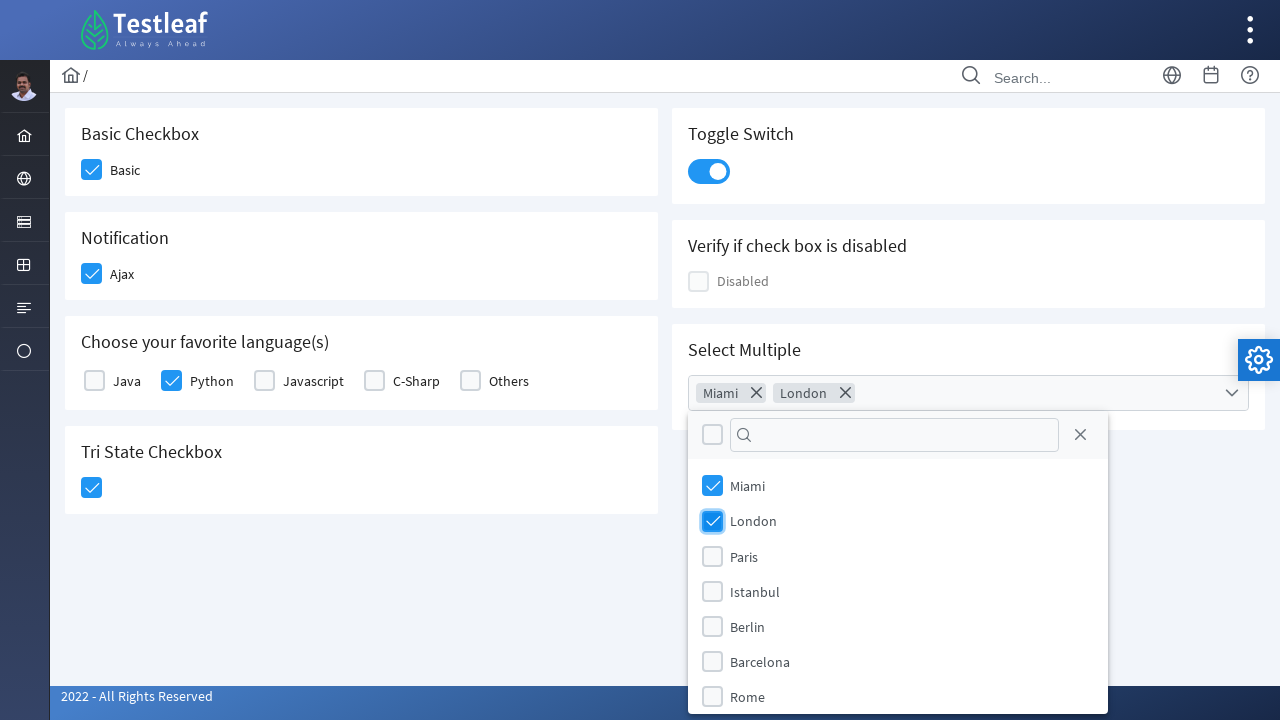